Navigates to Rahul Shetty Academy website and verifies the page loads by checking title and URL

Starting URL: https://rahulshettyacademy.com

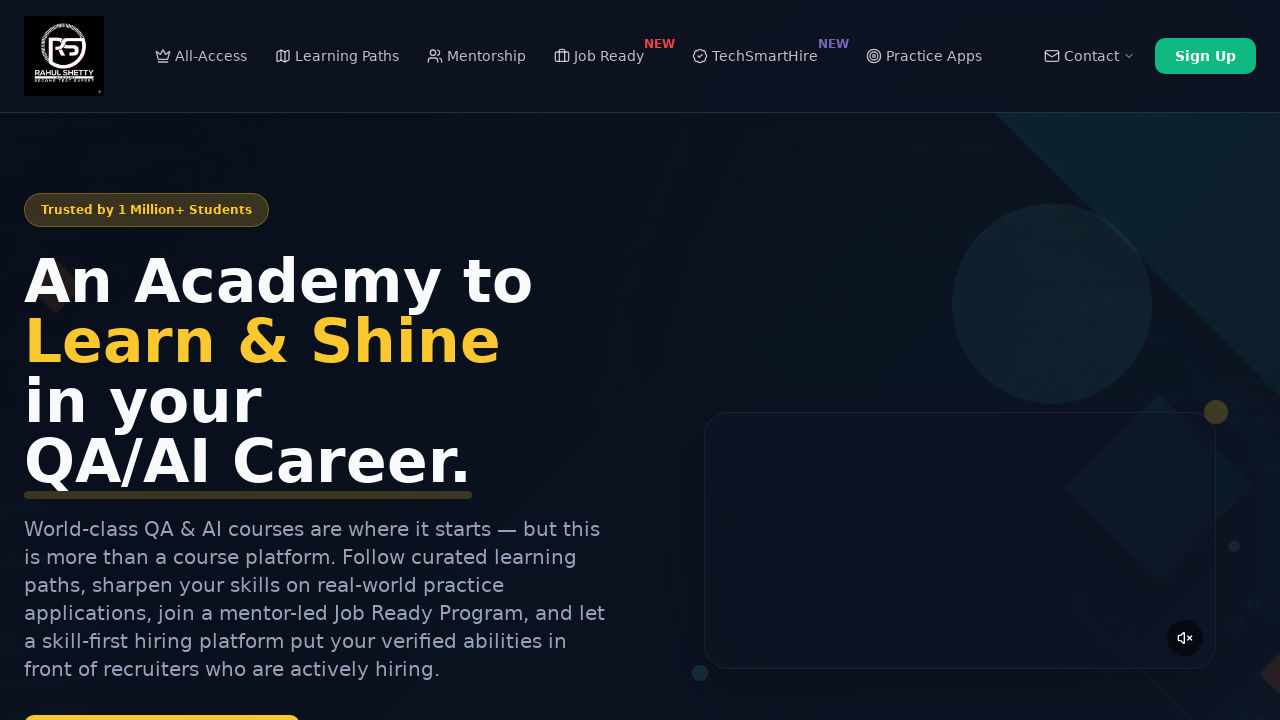

Waited for page DOM content to load
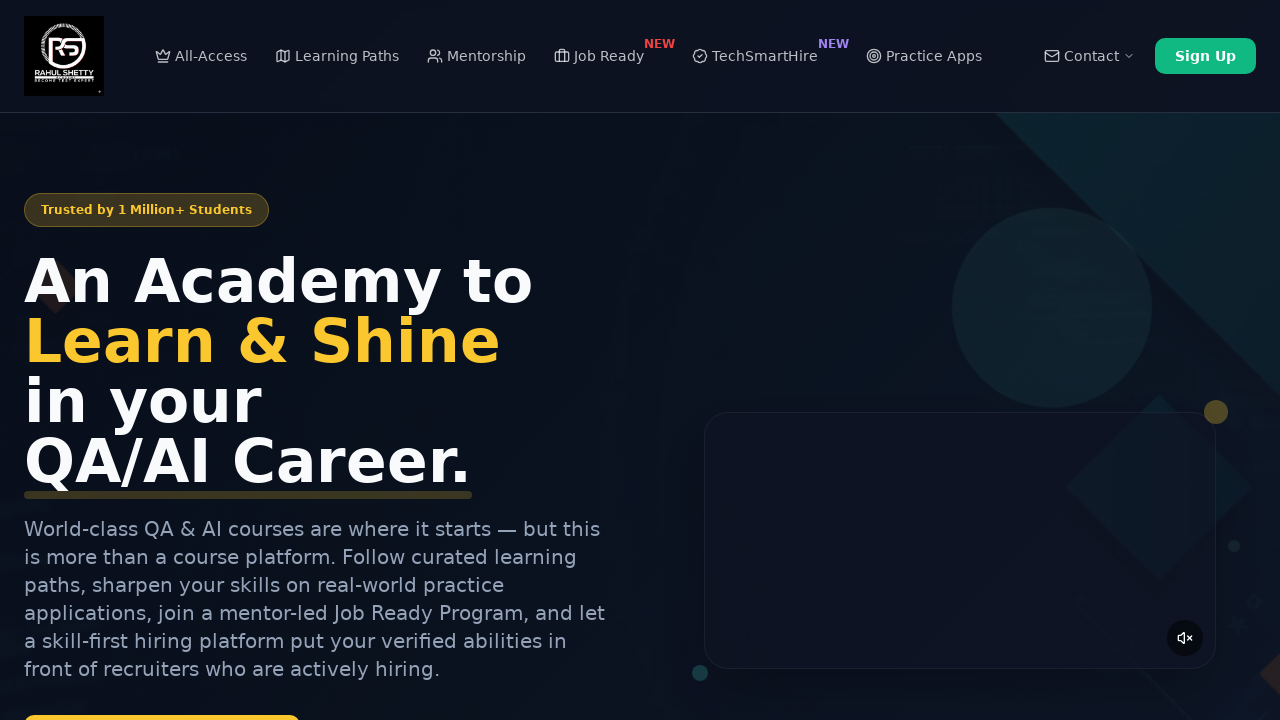

Retrieved page title: Rahul Shetty Academy | QA Automation, Playwright, AI Testing & Online Training
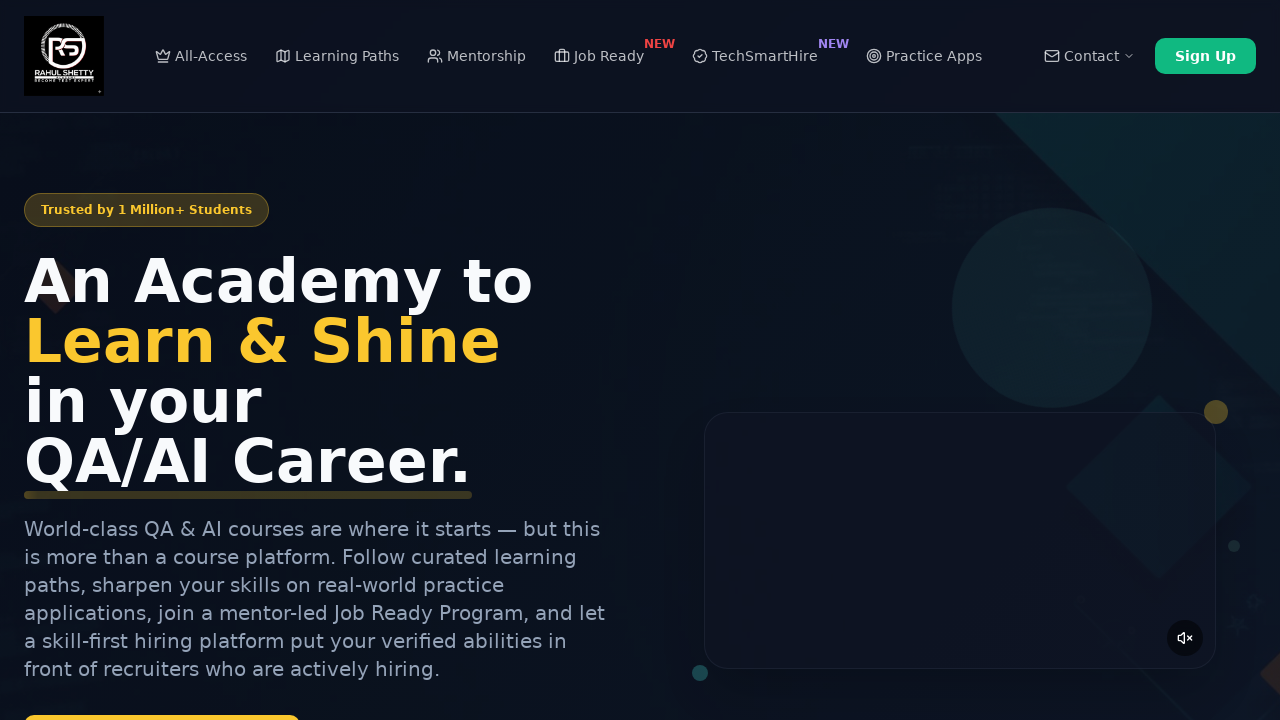

Retrieved current URL: https://rahulshettyacademy.com/
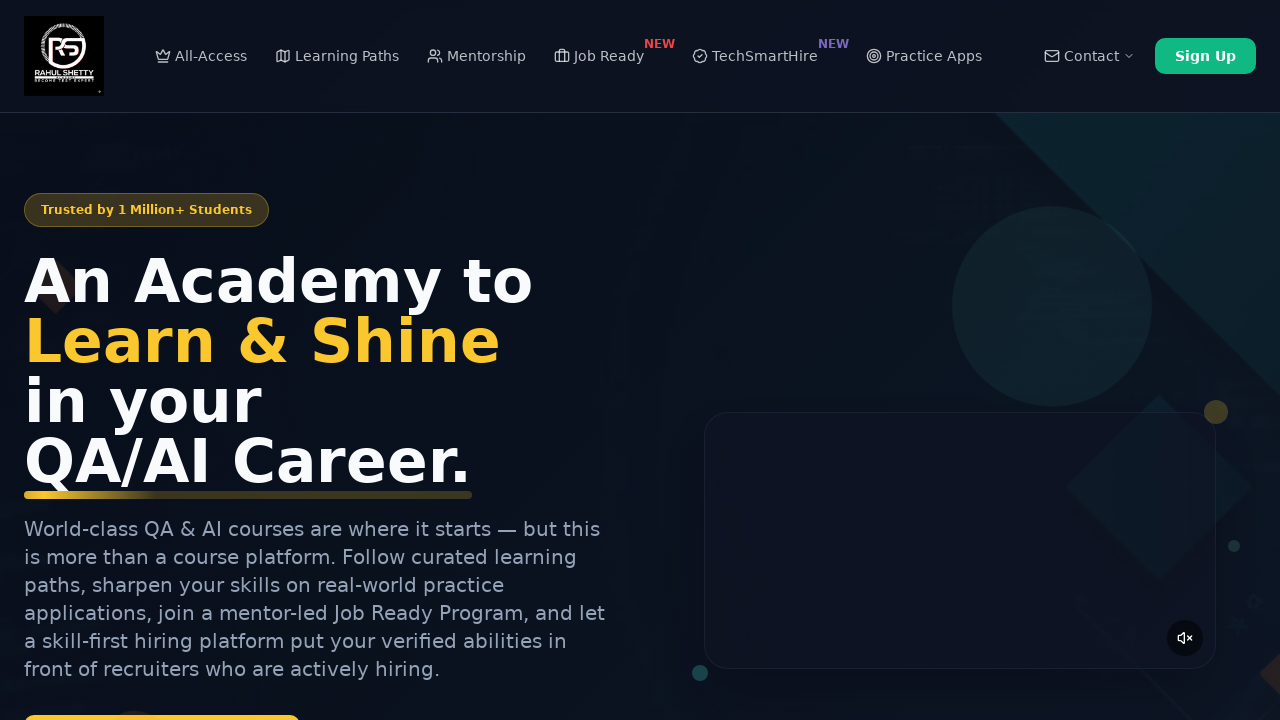

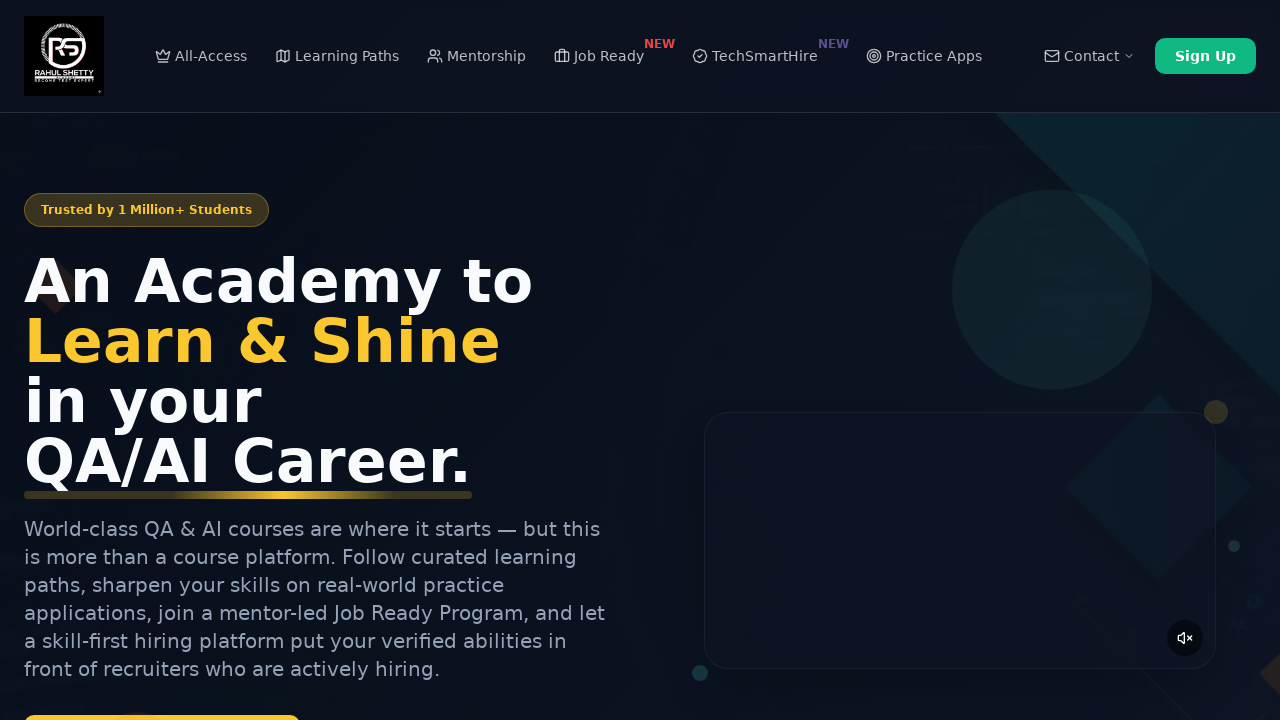